Tests calendar date picker functionality by entering a date and submitting it

Starting URL: https://seleniumpractise.blogspot.com/2016/08/how-to-handle-calendar-in-selenium.html

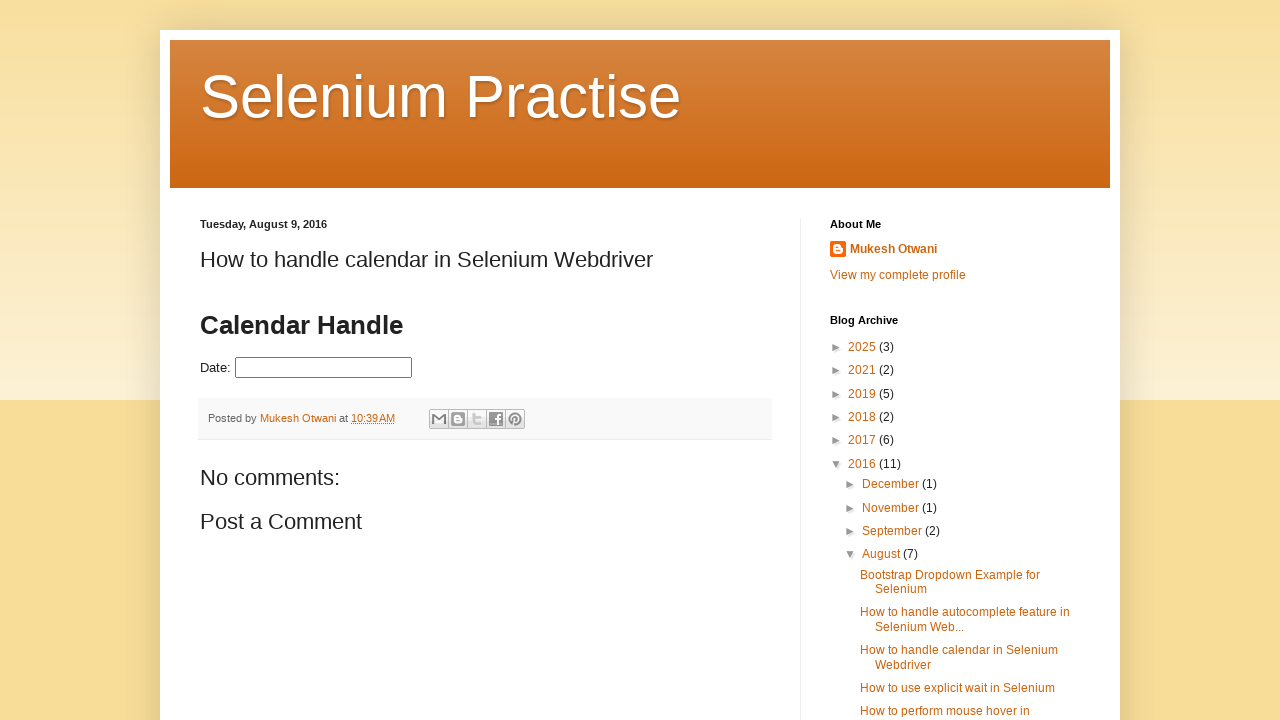

Navigated to calendar date picker test page
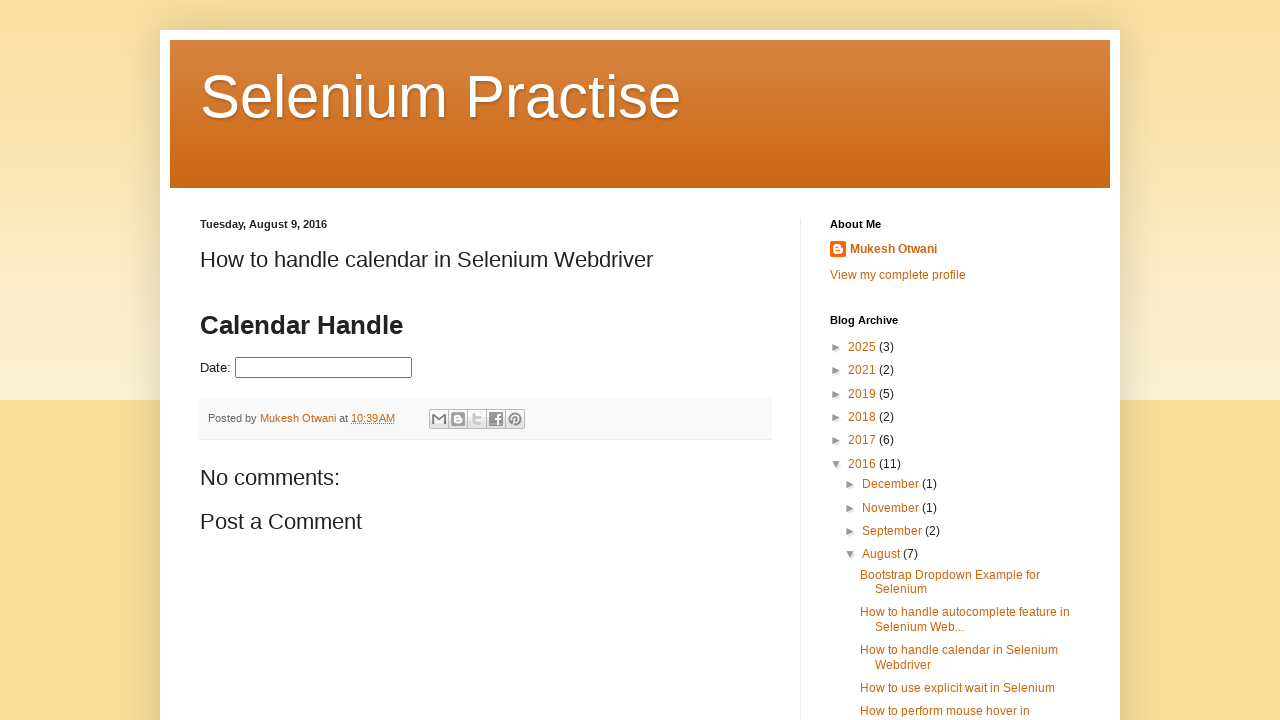

Filled date picker with date 31/12/2025 on #datepicker
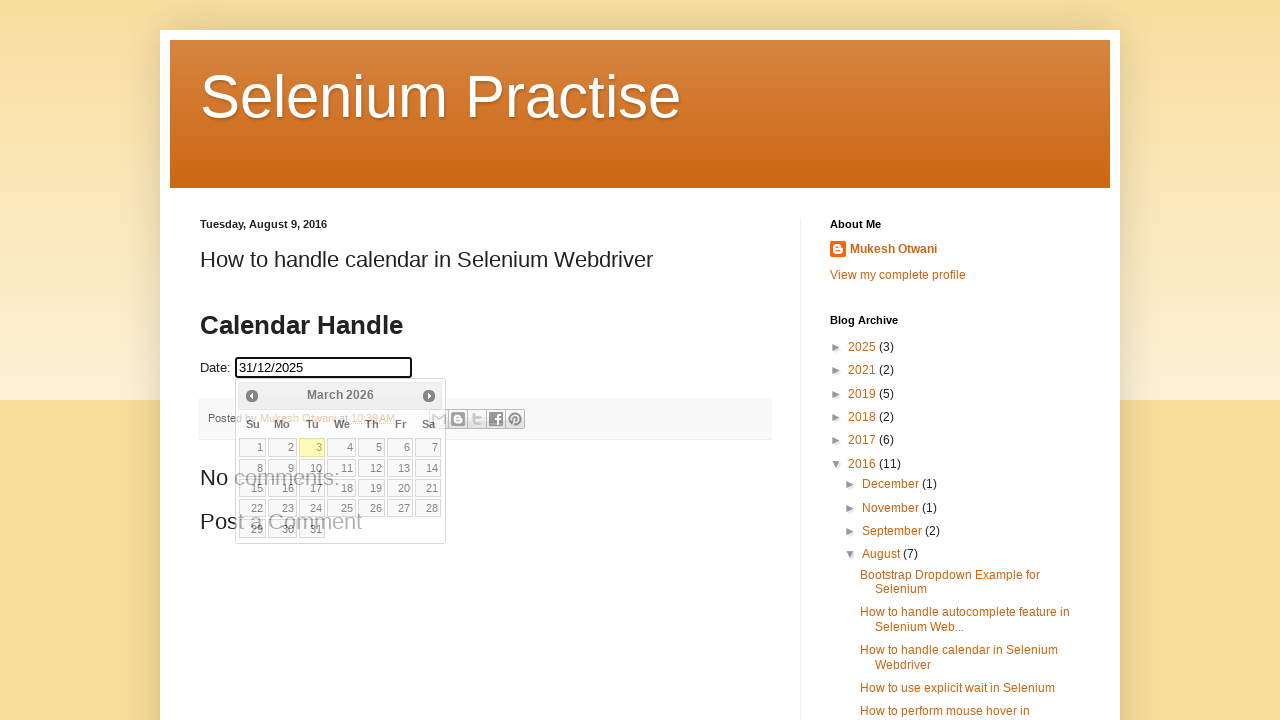

Pressed Enter to submit the selected date on #datepicker
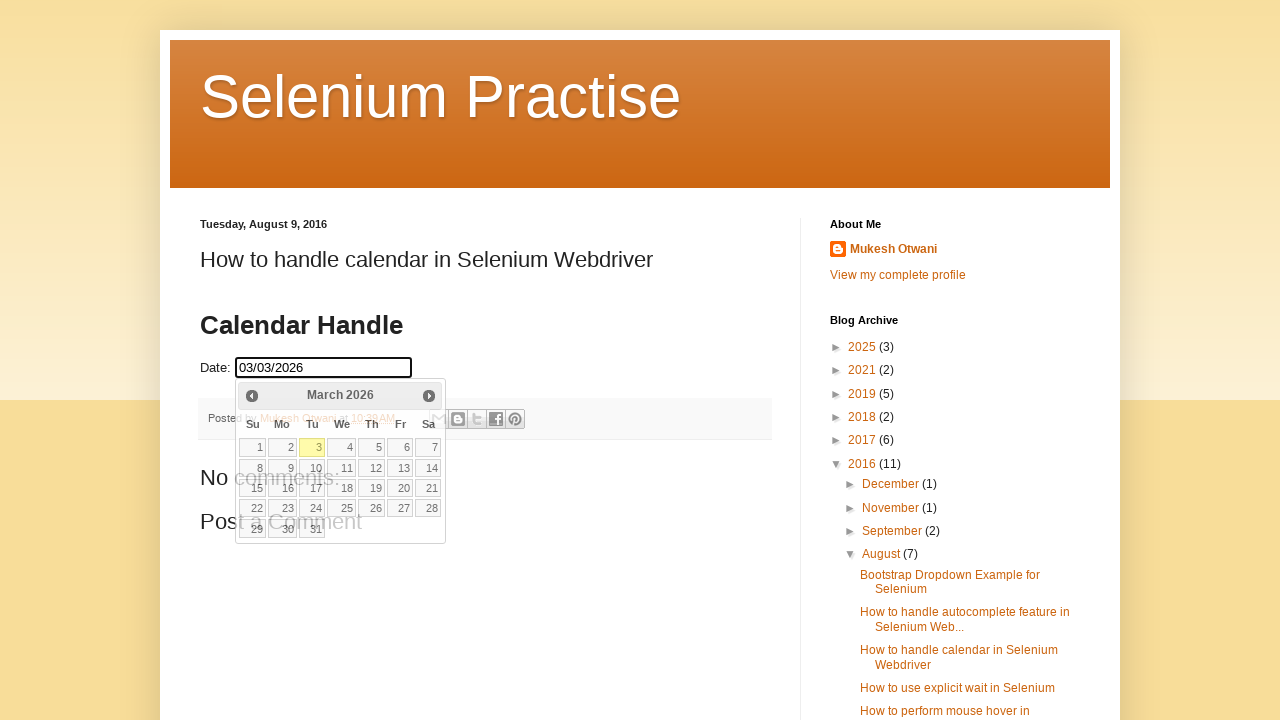

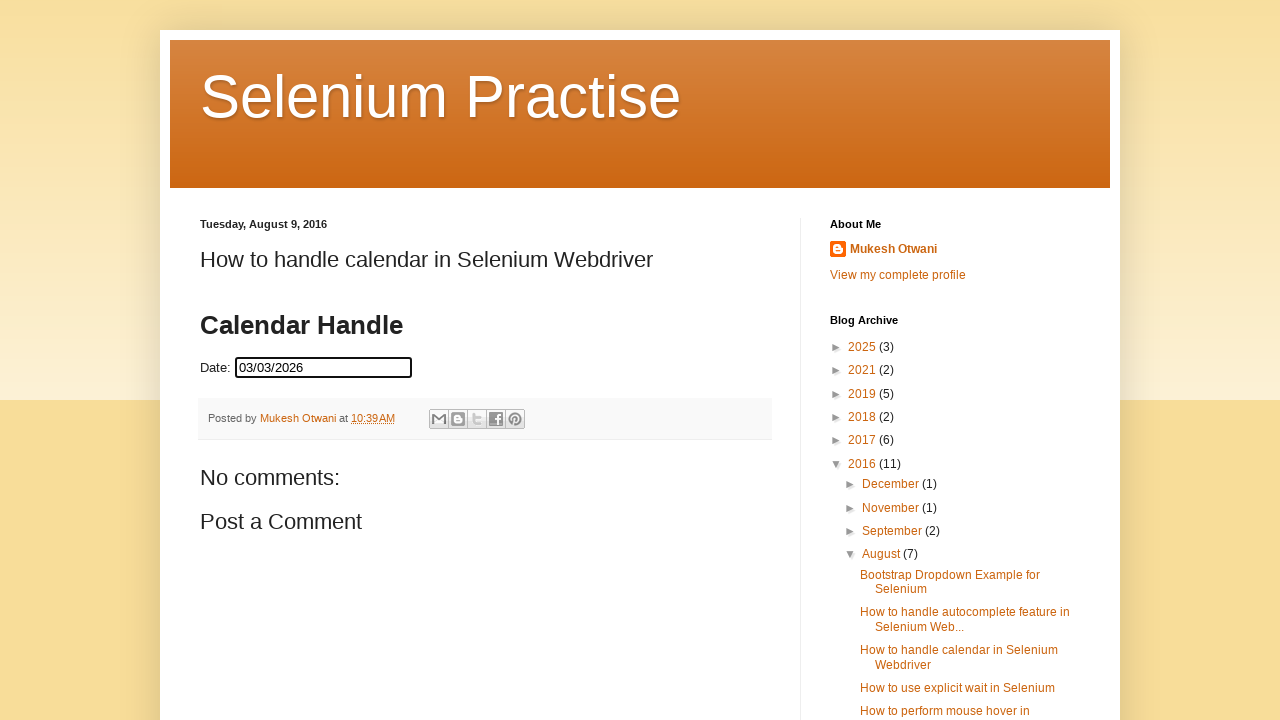